Tests modal dialog functionality by clicking a button to open a modal and then clicking the close button to dismiss it.

Starting URL: https://formy-project.herokuapp.com/modal

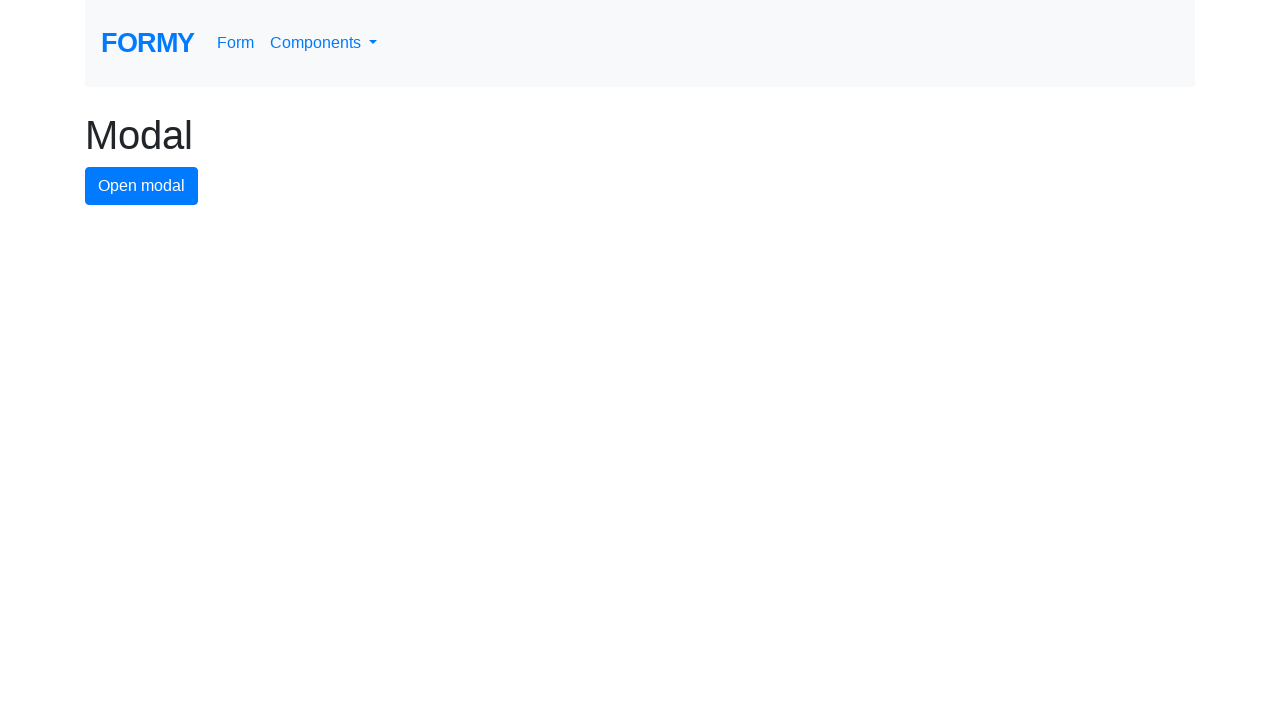

Clicked modal button to open the modal dialog at (142, 186) on #modal-button
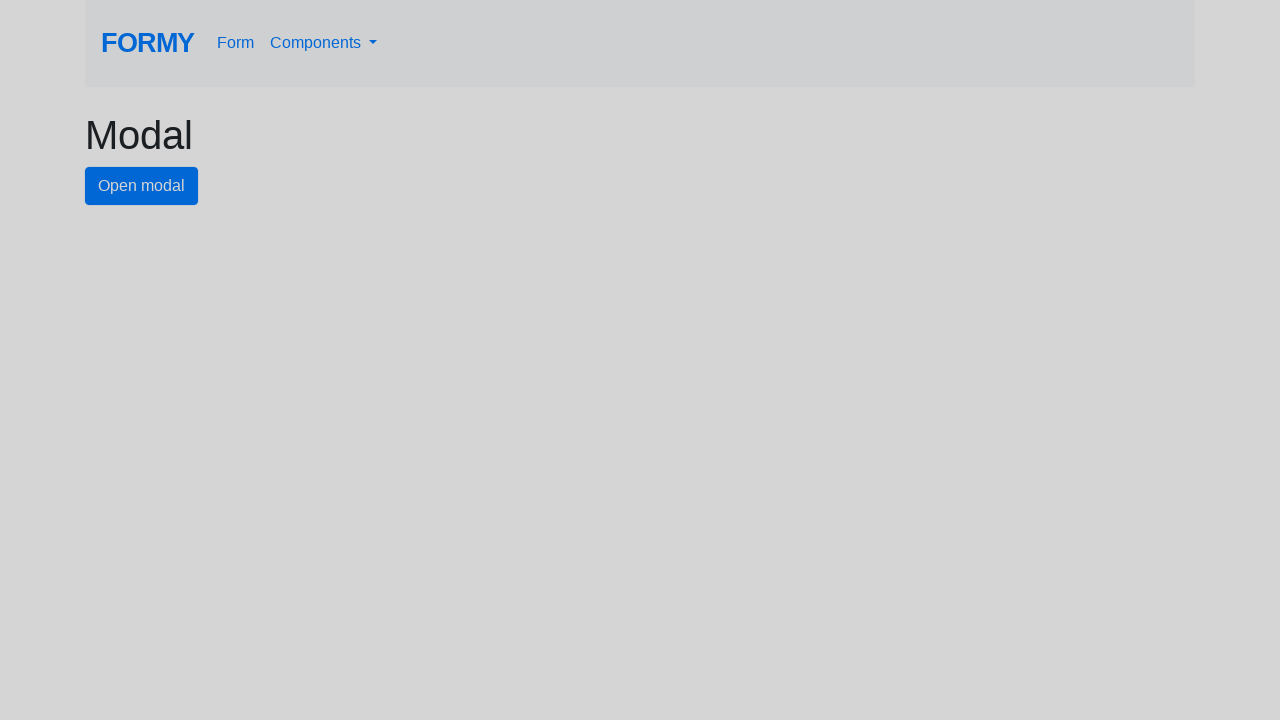

Modal dialog appeared with close button visible
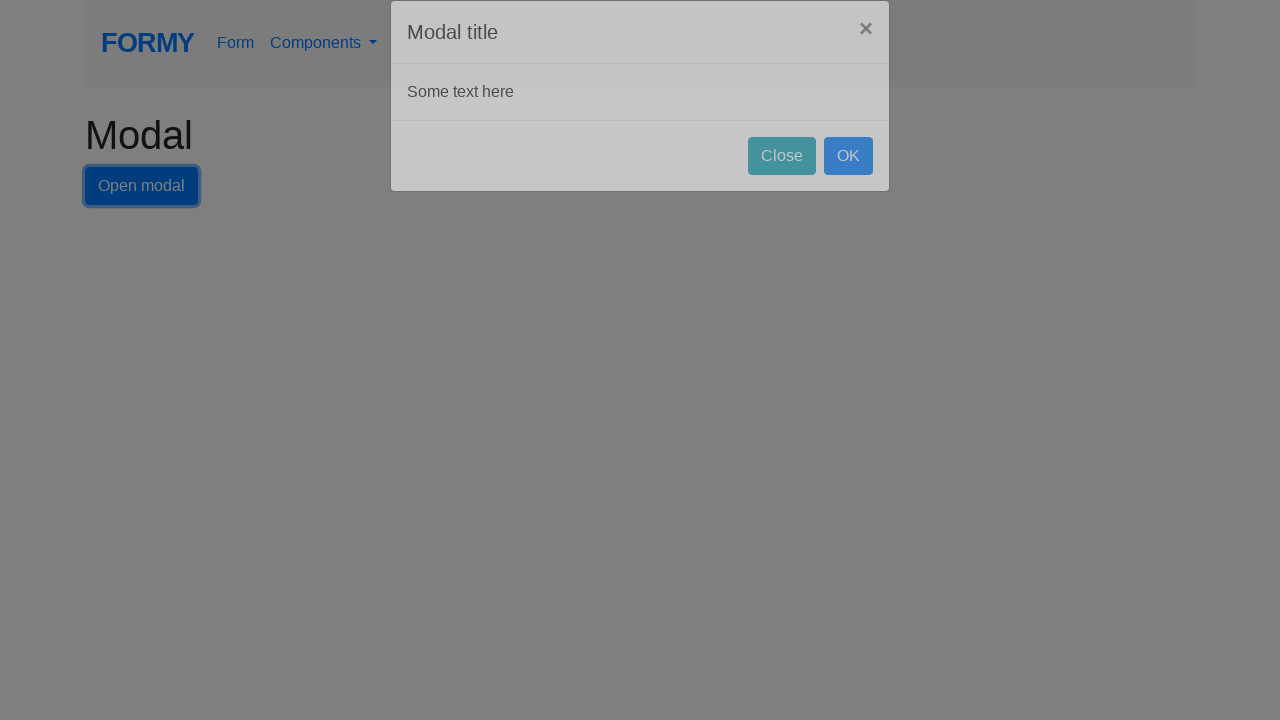

Clicked close button to dismiss the modal at (782, 184) on #close-button
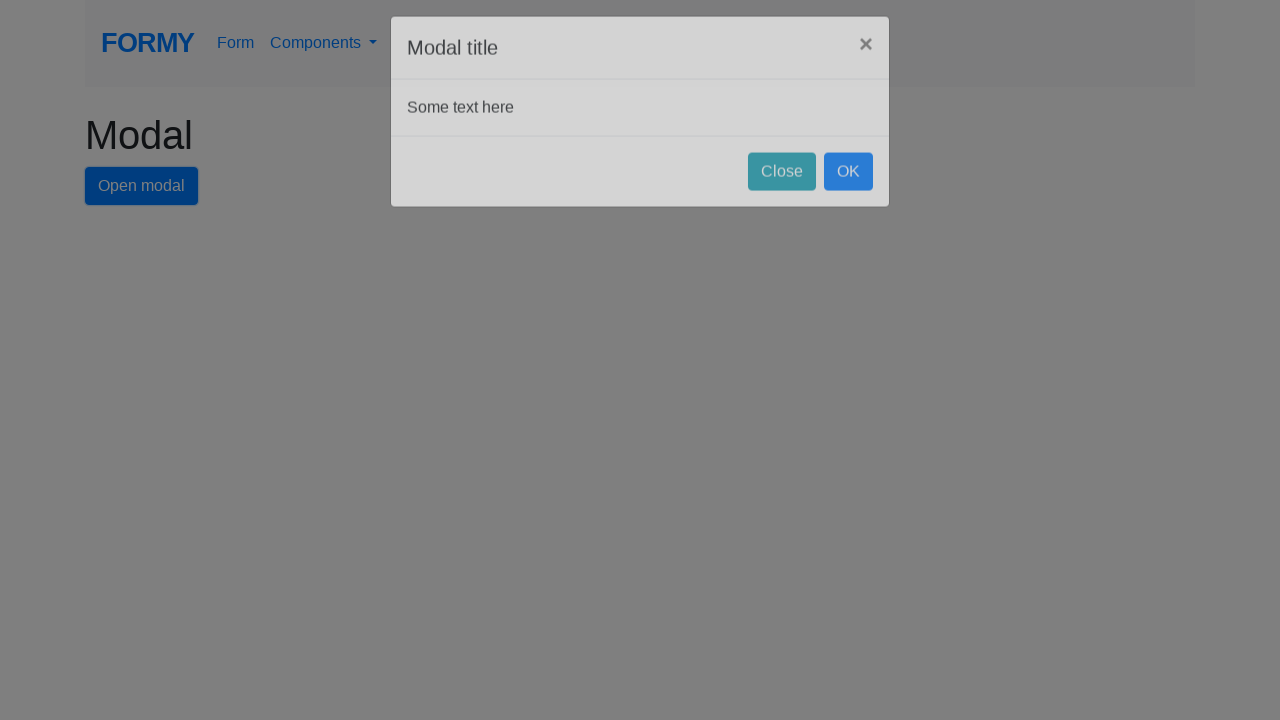

Modal dialog closed successfully
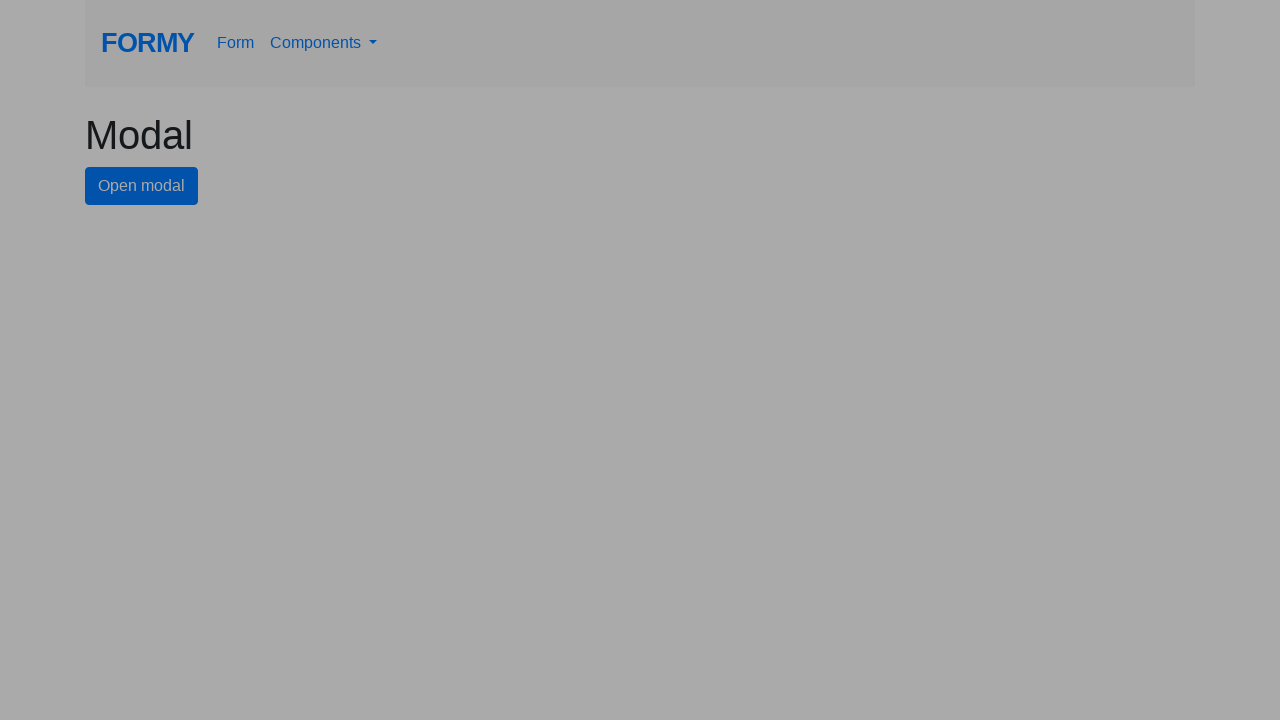

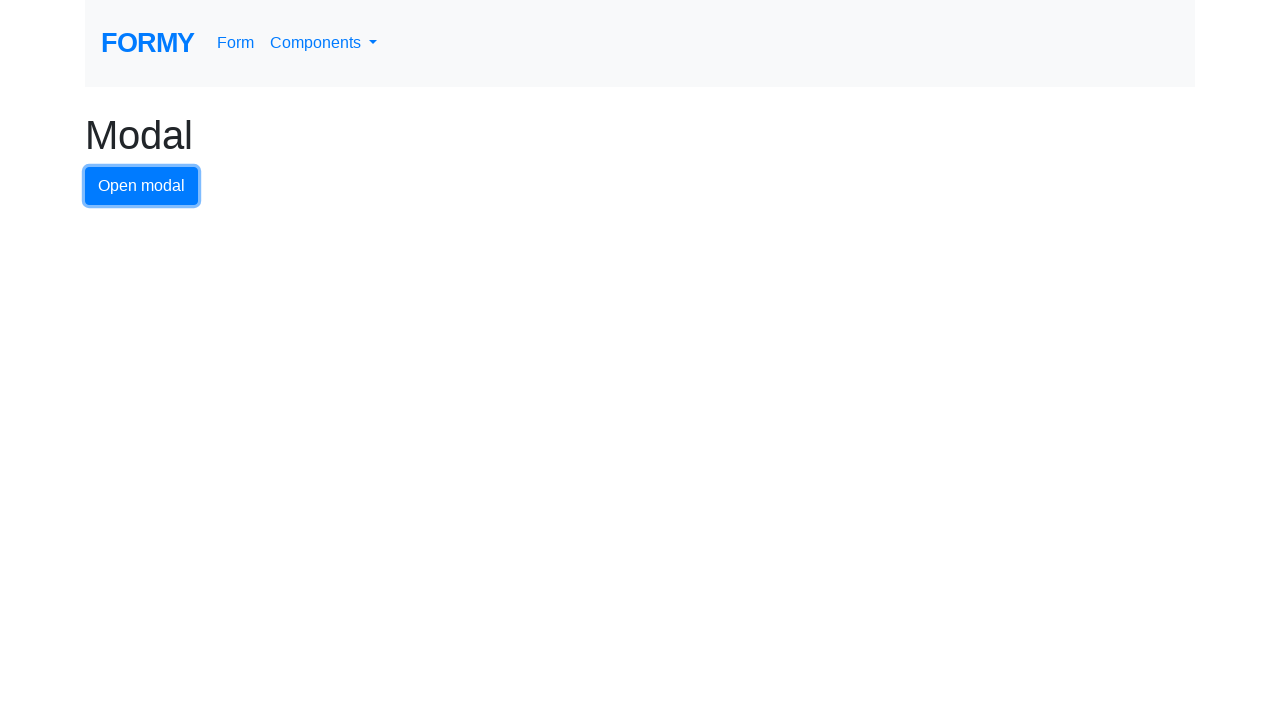